Navigates to the ParaBank demo banking site and clicks on the "Forgot login info?" link to access the password recovery page.

Starting URL: https://parabank.parasoft.com/parabank/index.htm

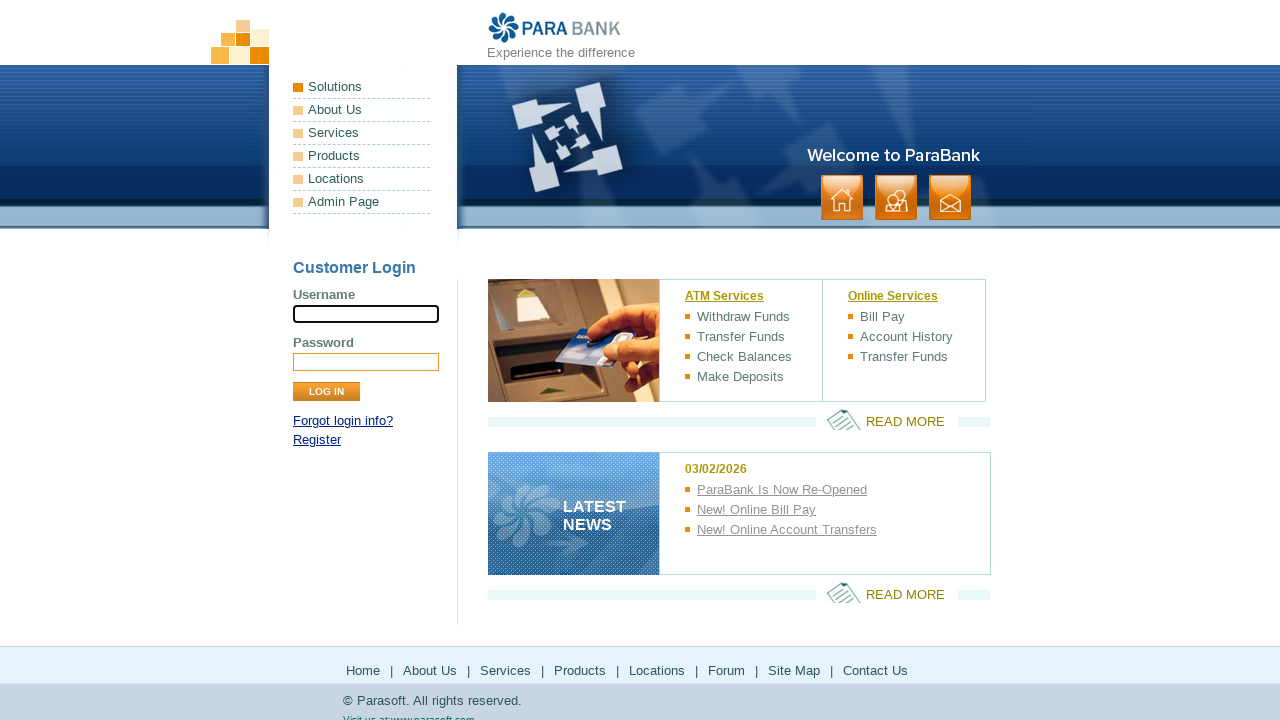

Clicked on 'Forgot login info?' link to access password recovery page at (343, 421) on a:text('Forgot login info?')
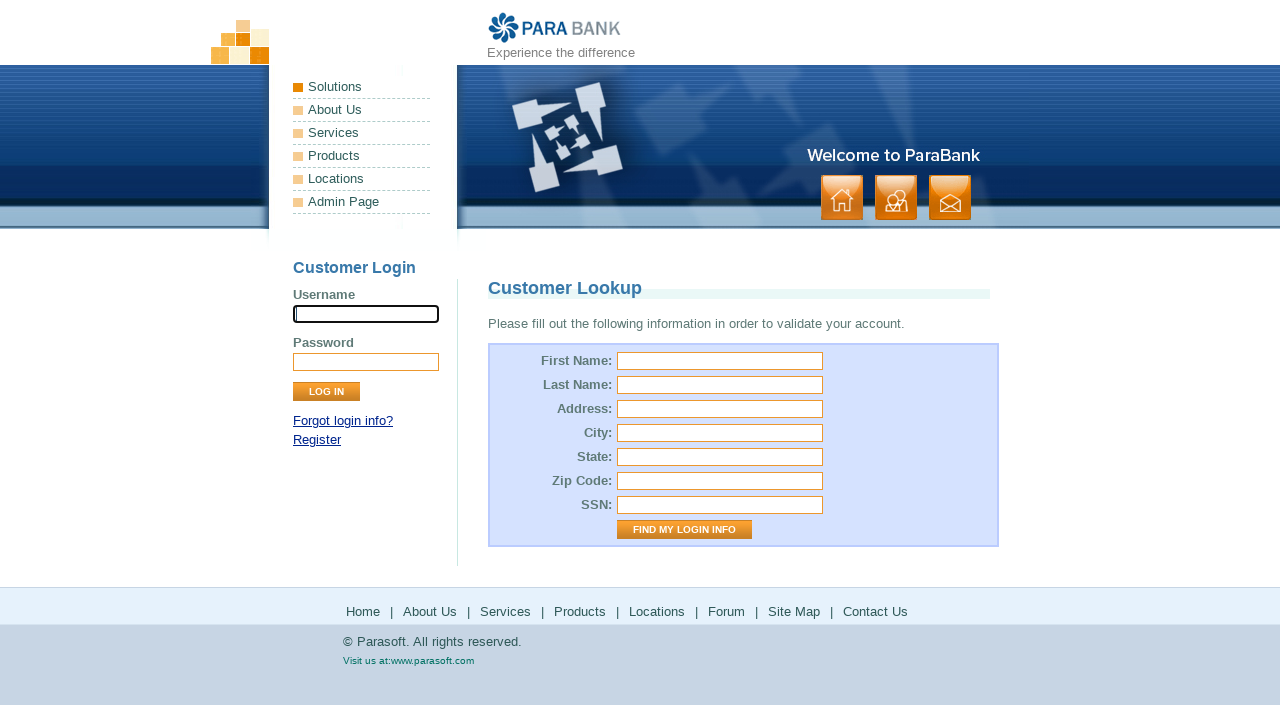

Password recovery page loaded successfully
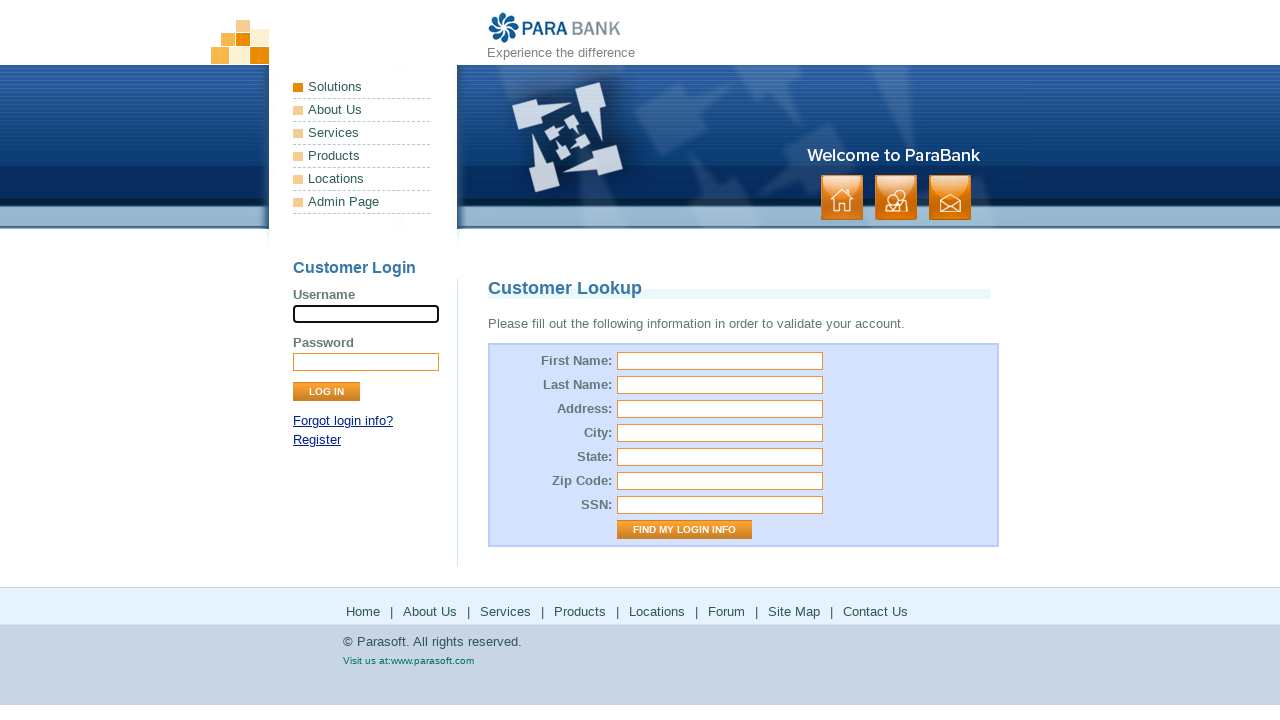

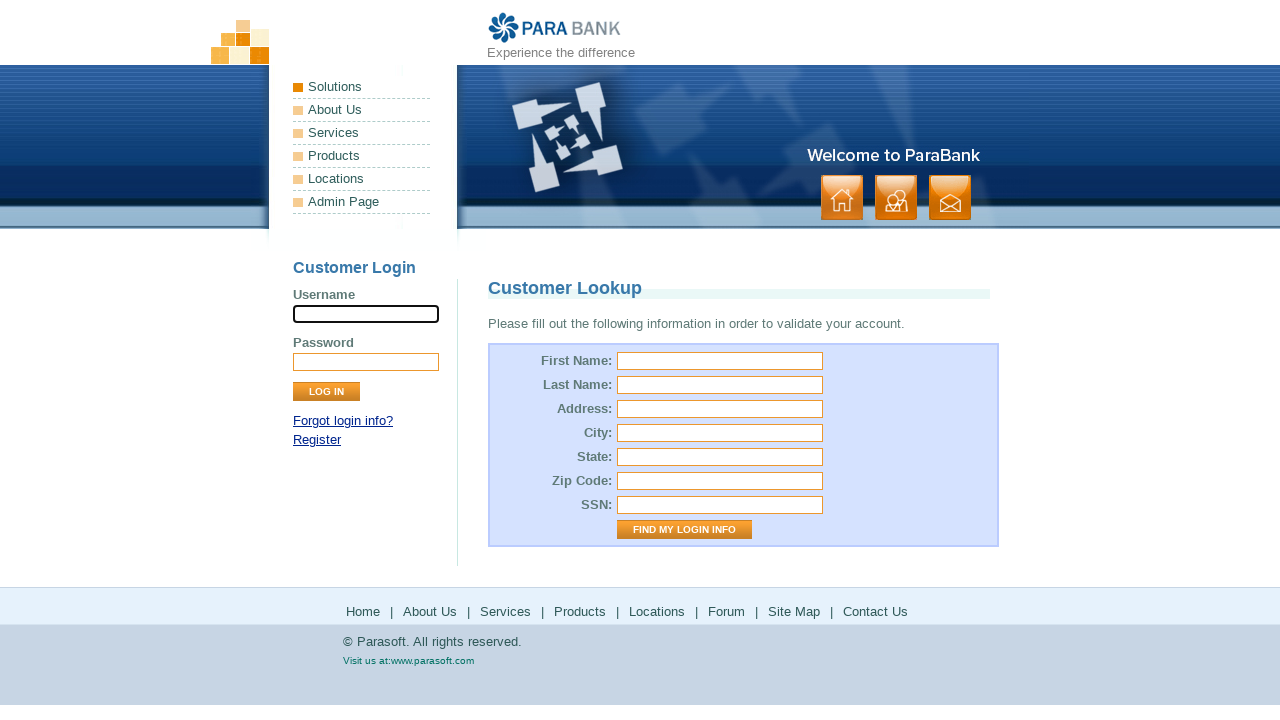